Tests a slow calculator web application by setting a delay, clicking buttons to perform 7+8, and verifying the result displays correctly.

Starting URL: https://bonigarcia.dev/selenium-webdriver-java/slow-calculator.html

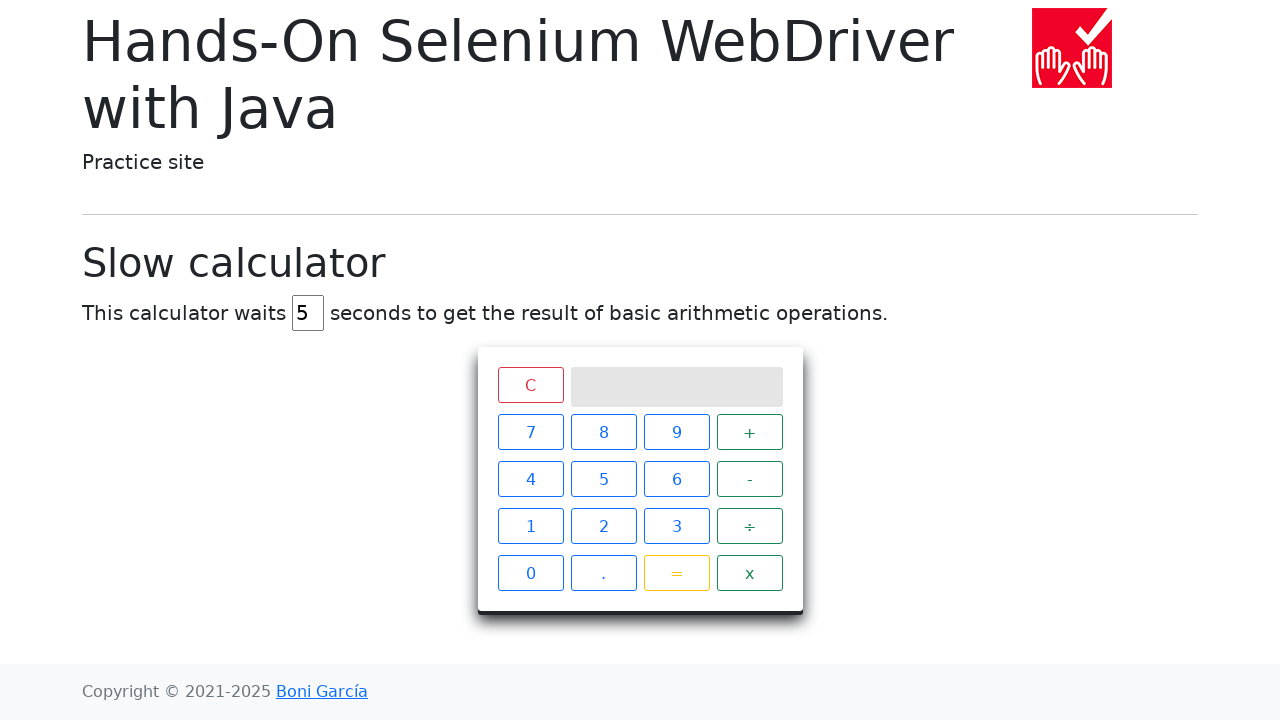

Navigated to slow calculator web application
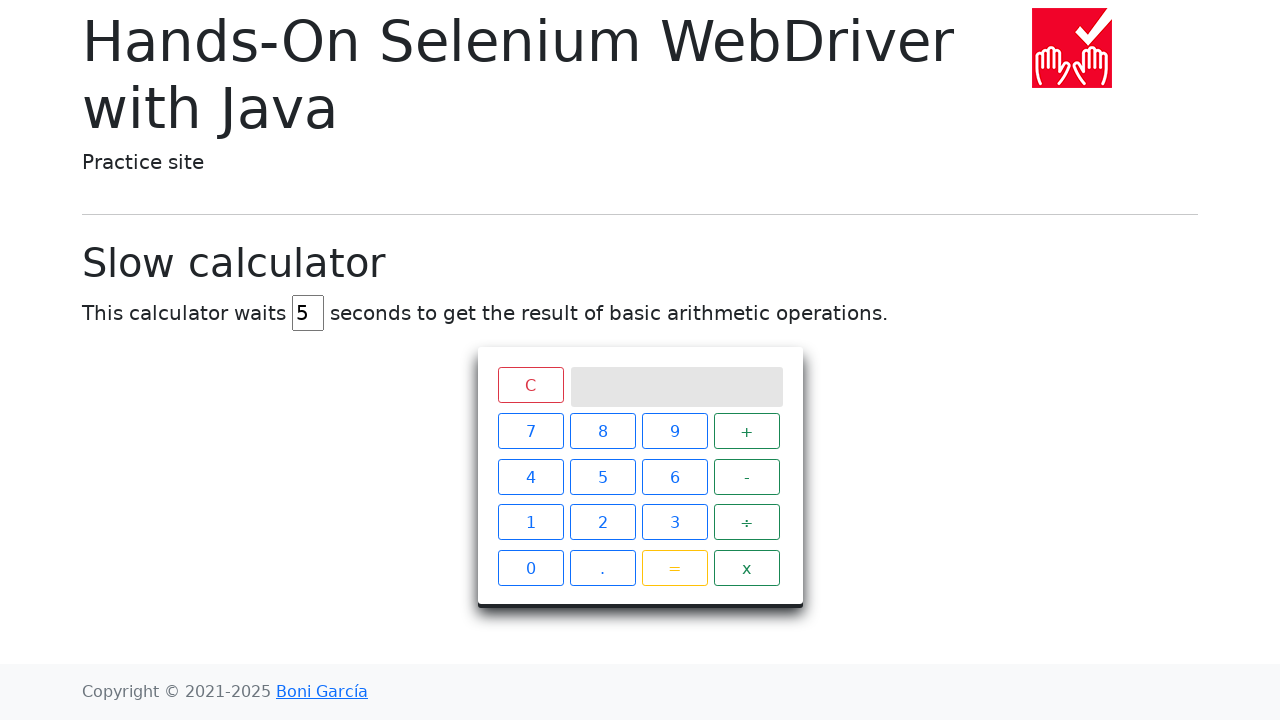

Set calculator delay to 45 seconds on #delay
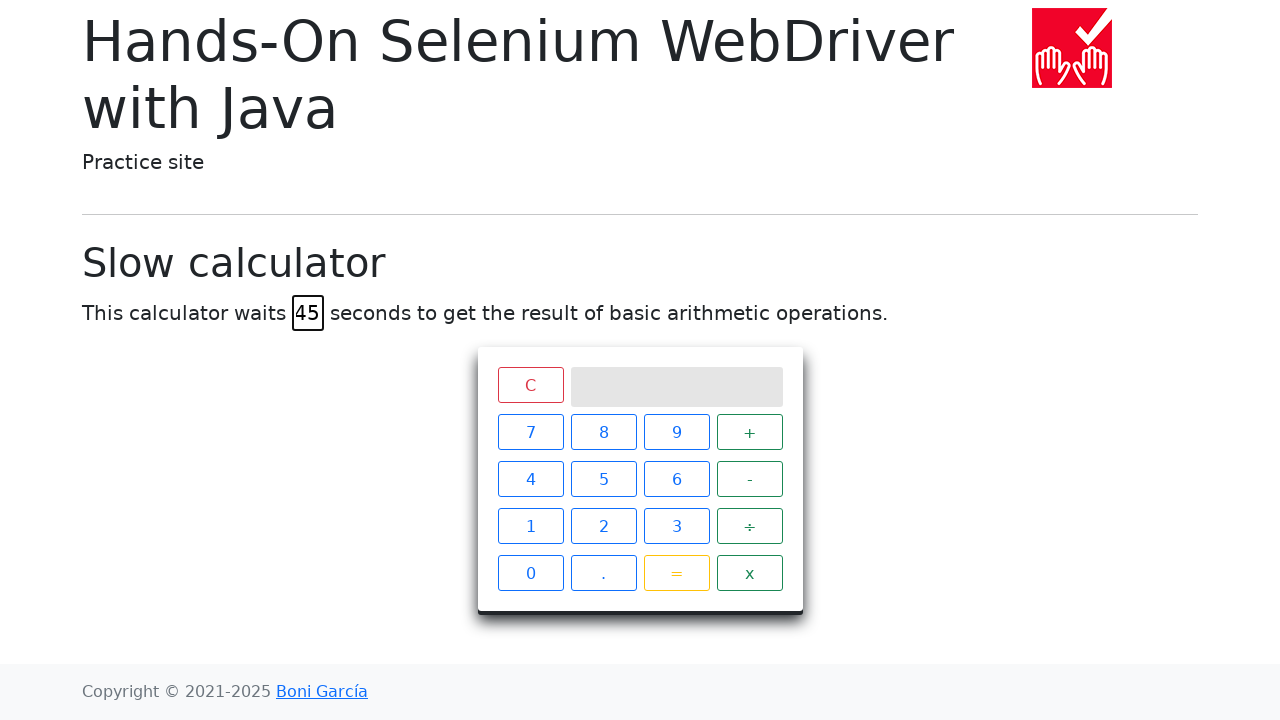

Clicked button 7 at (530, 432) on xpath=//span[text()='7']
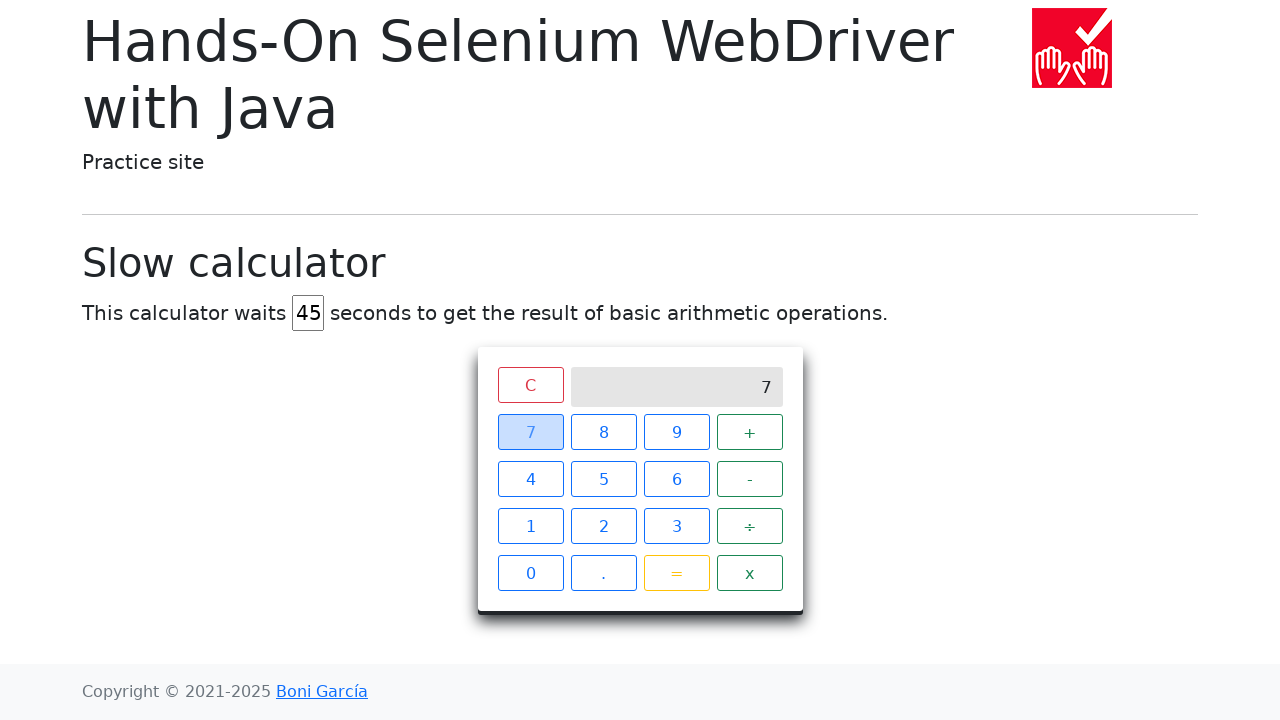

Clicked plus button at (750, 432) on xpath=//span[text()='+']
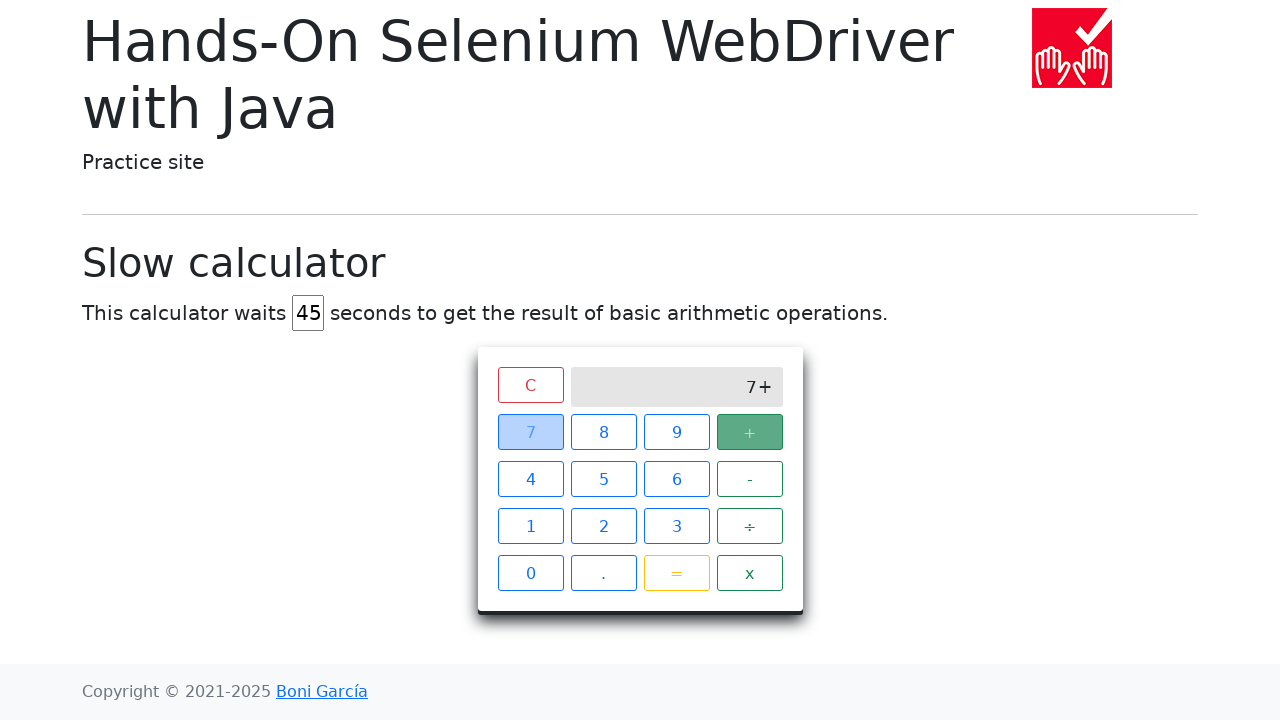

Clicked button 8 at (604, 432) on xpath=//span[text()='8']
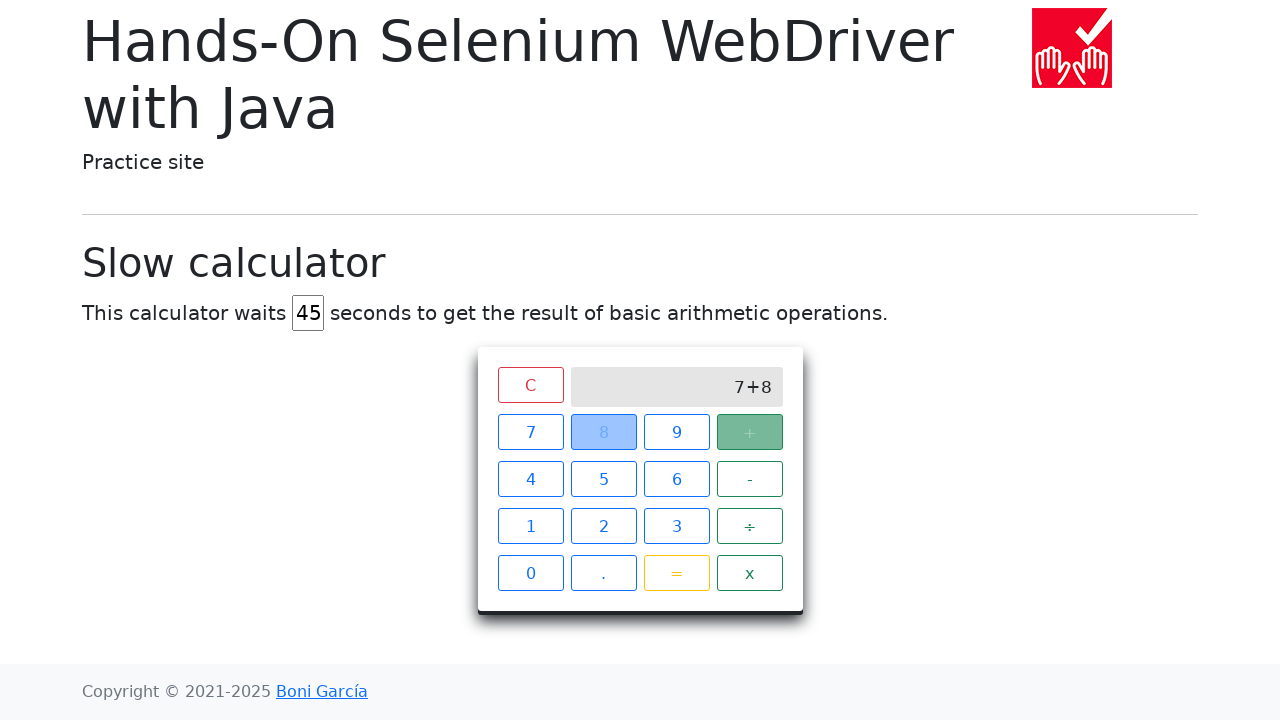

Clicked equals button to perform calculation at (676, 573) on xpath=//span[text()='=']
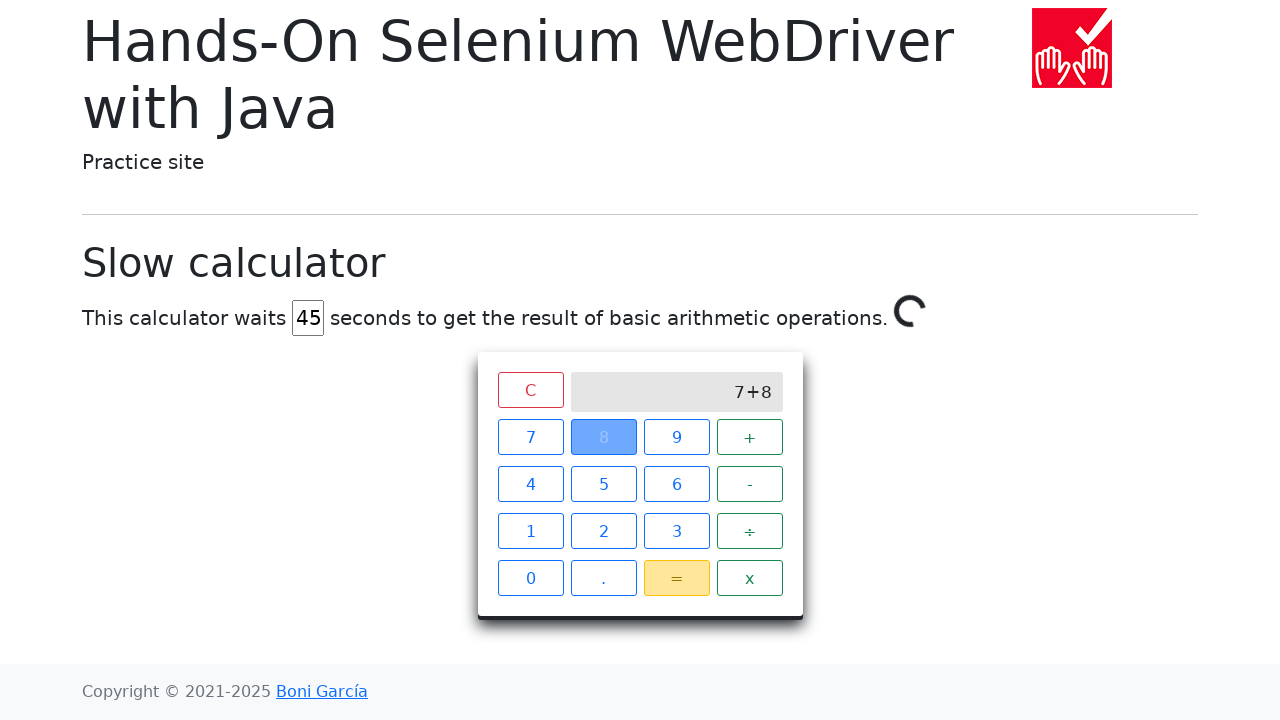

Waited 46 seconds for slow calculator to complete 7 + 8
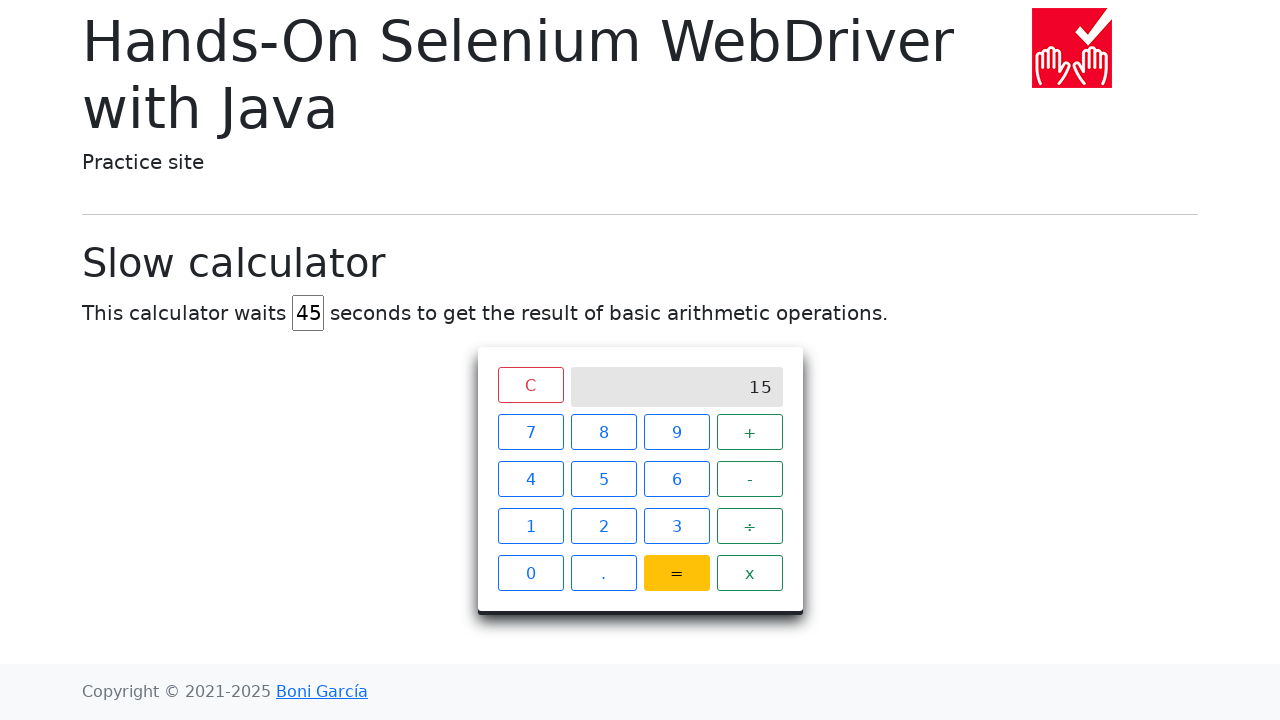

Result screen element became visible
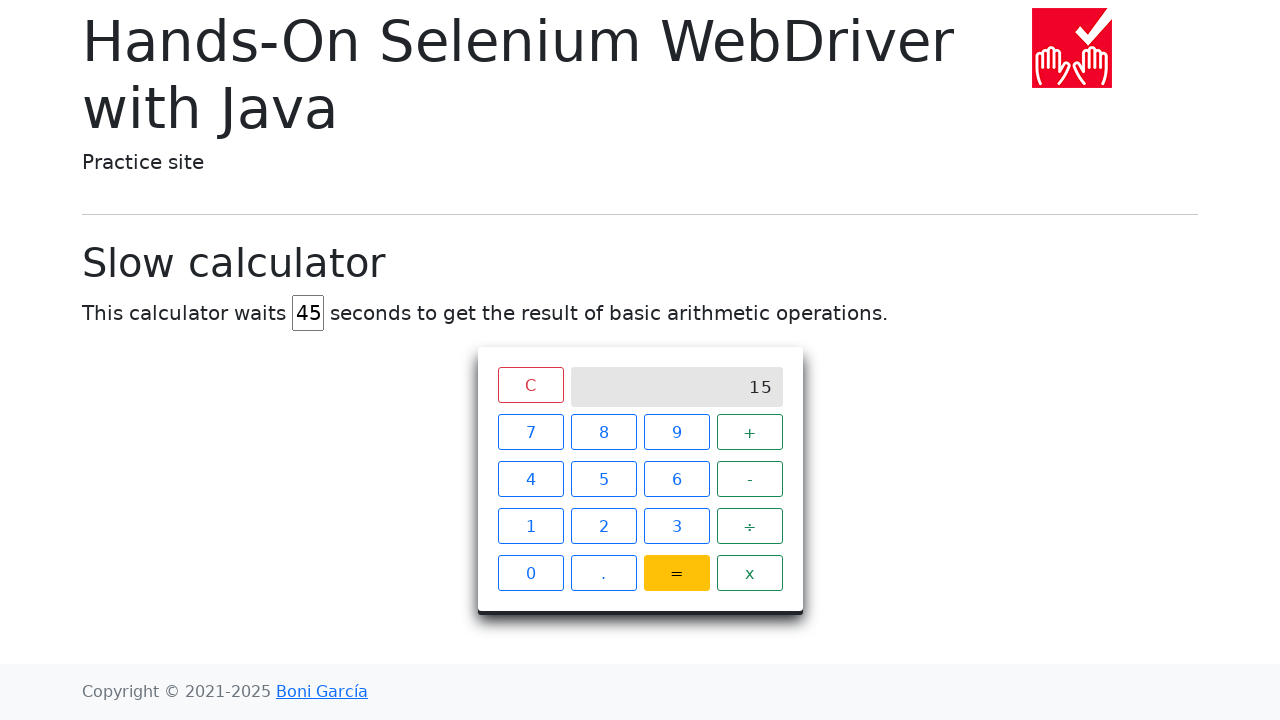

Retrieved result text content: 15
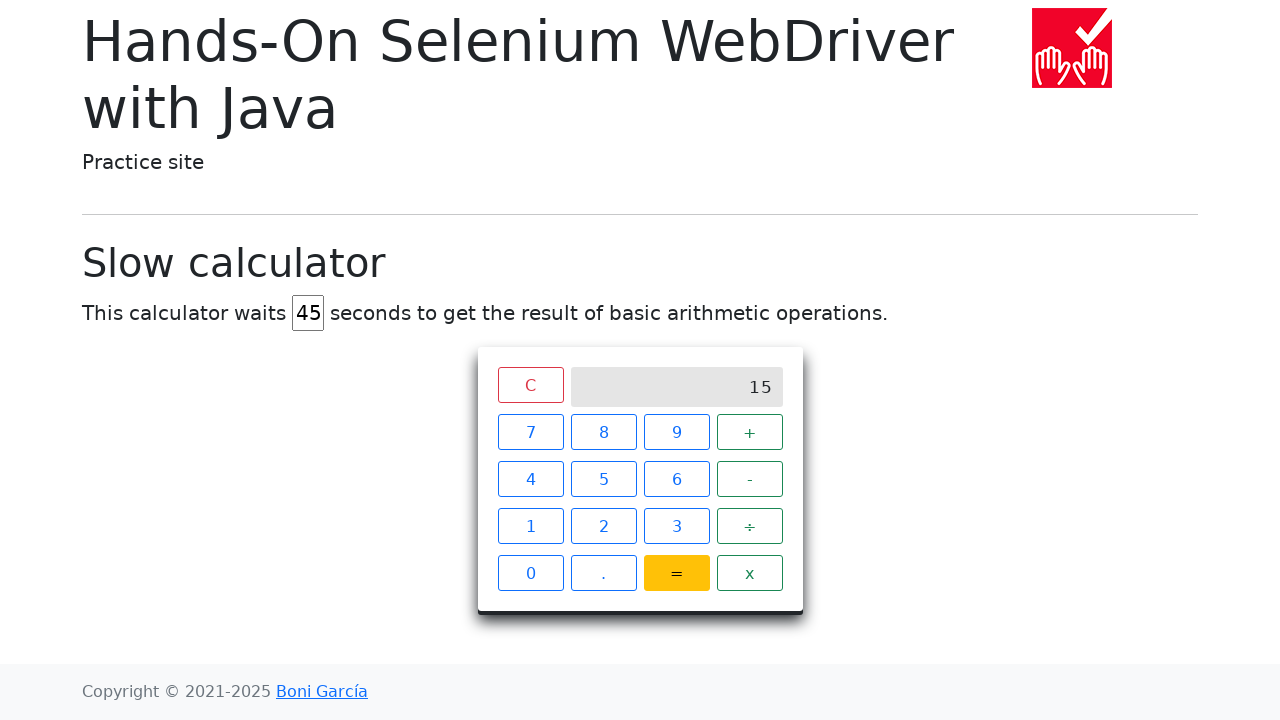

Verified calculation result equals 15
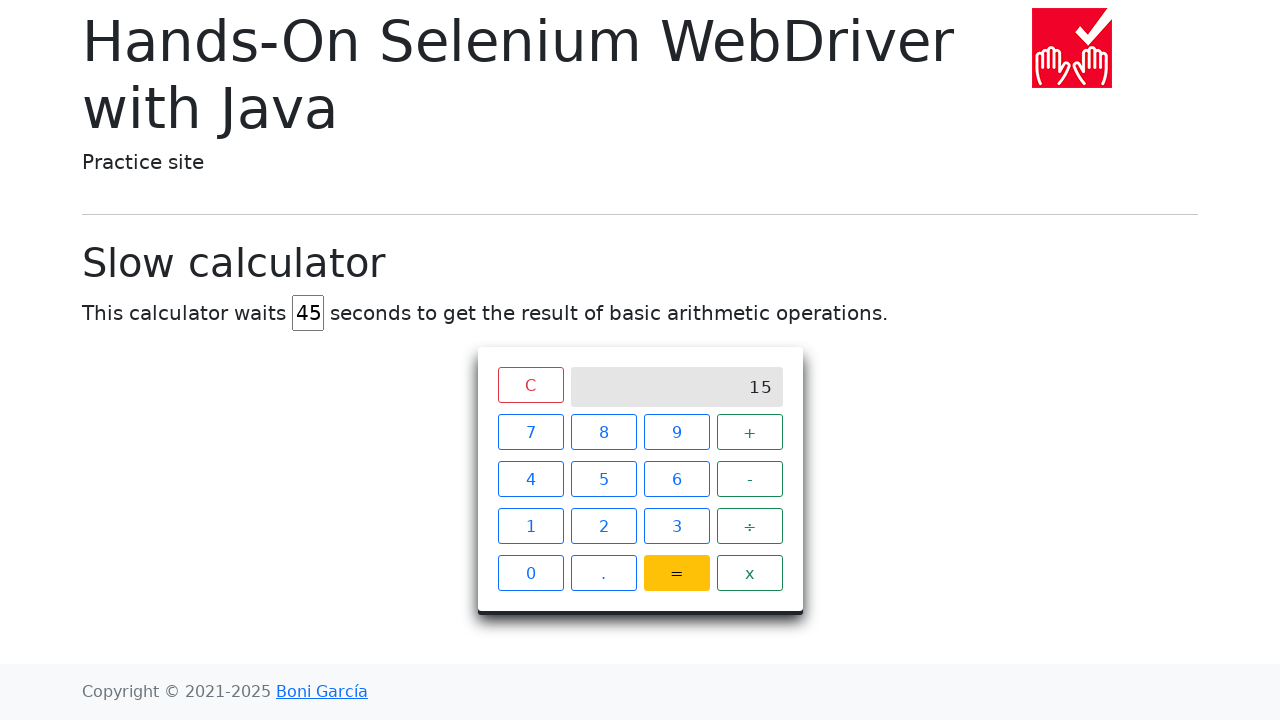

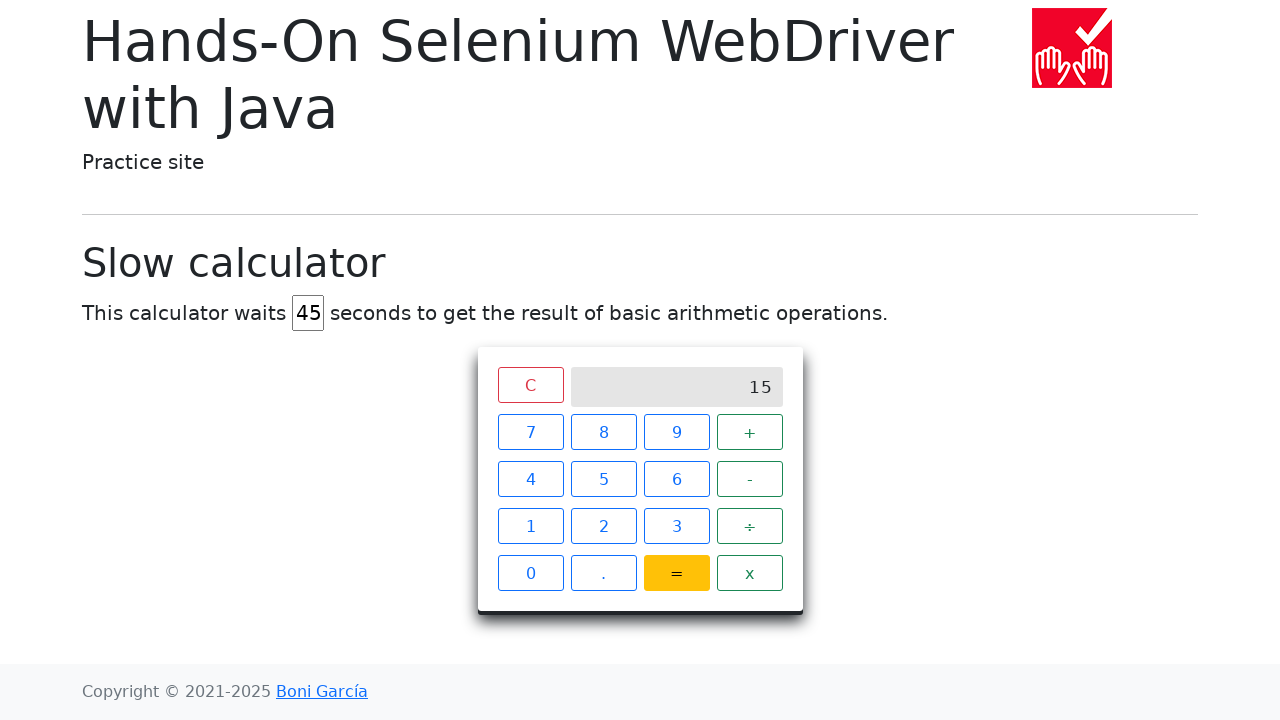